Tests negative scenario by attempting to click a non-existent element to verify proper error handling

Starting URL: https://www.hyrtutorials.com/

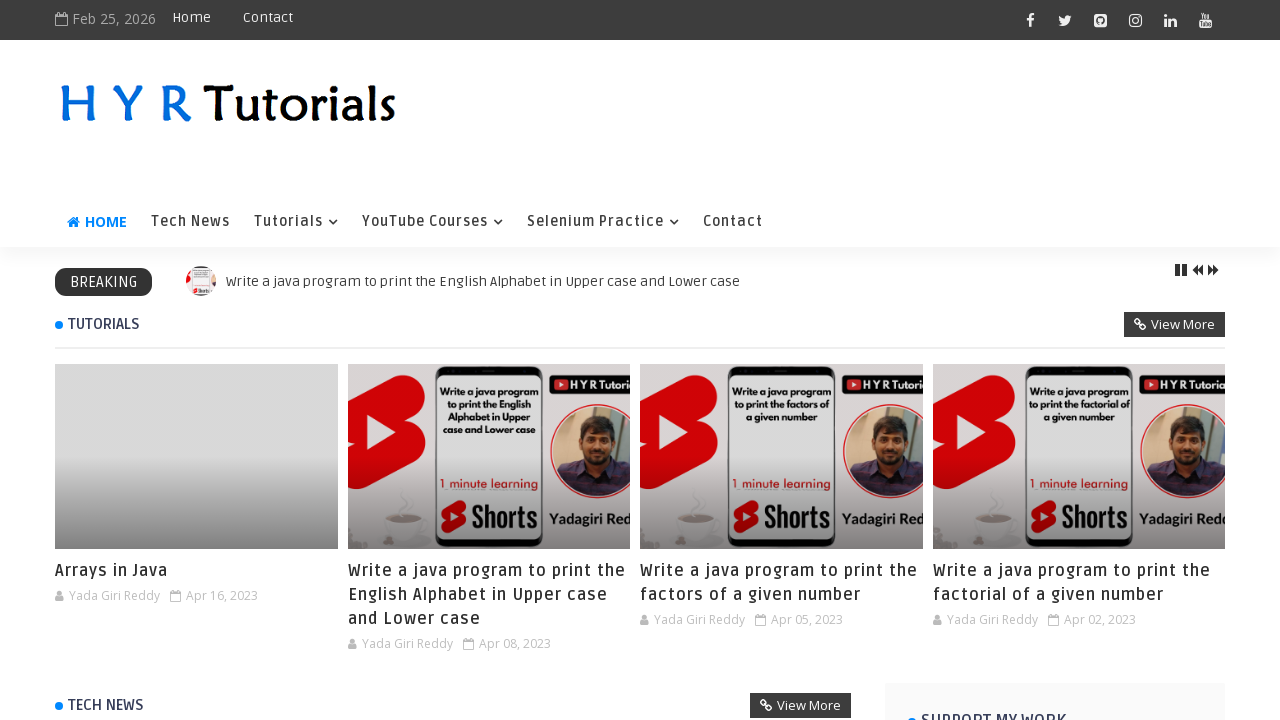

Error caught: Element #abcd does not exist - error handling verified on #abcd
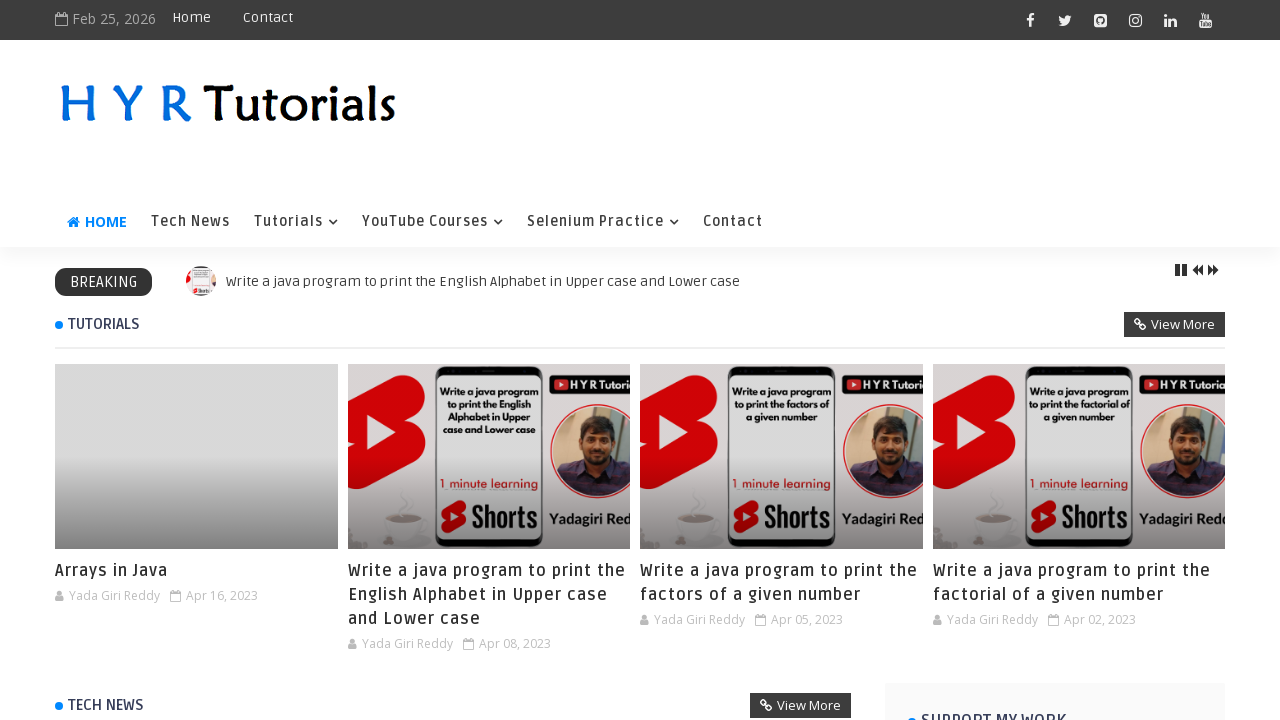

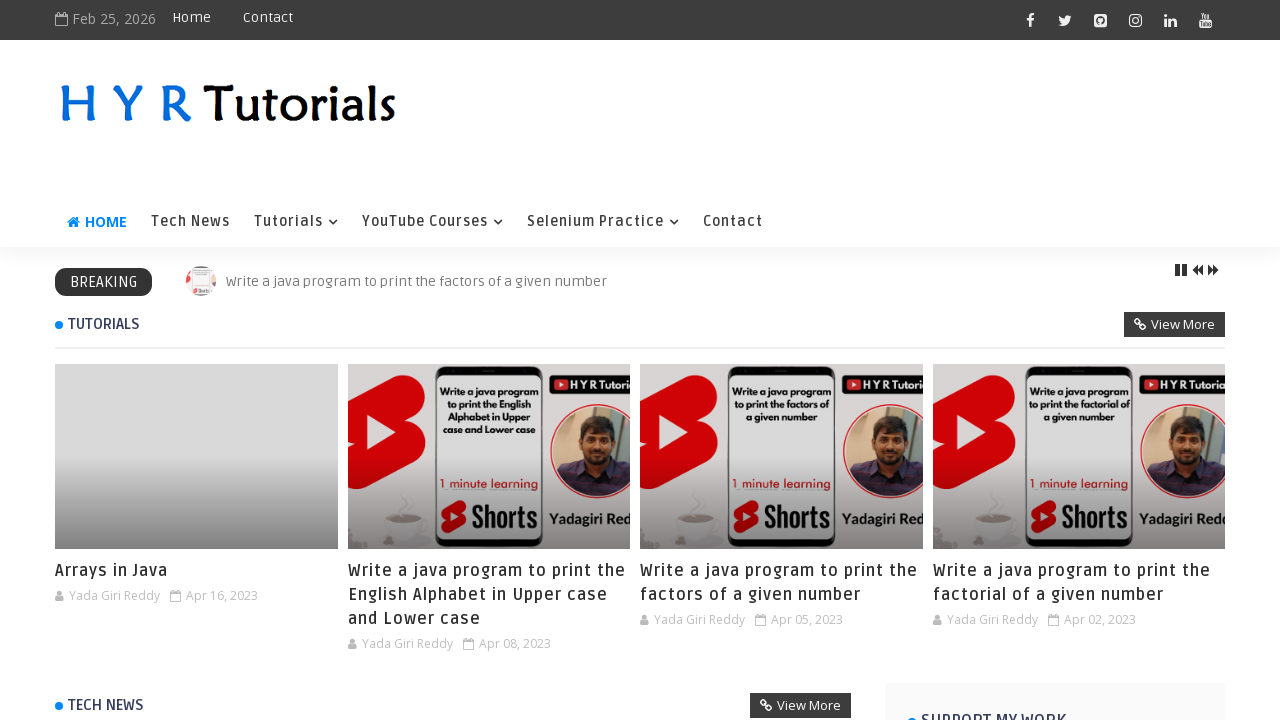